Creates a new paste on Pastebin with code content, sets syntax highlighting to Bash, expiration to 10 minutes, adds a title, and submits the paste.

Starting URL: https://pastebin.com/

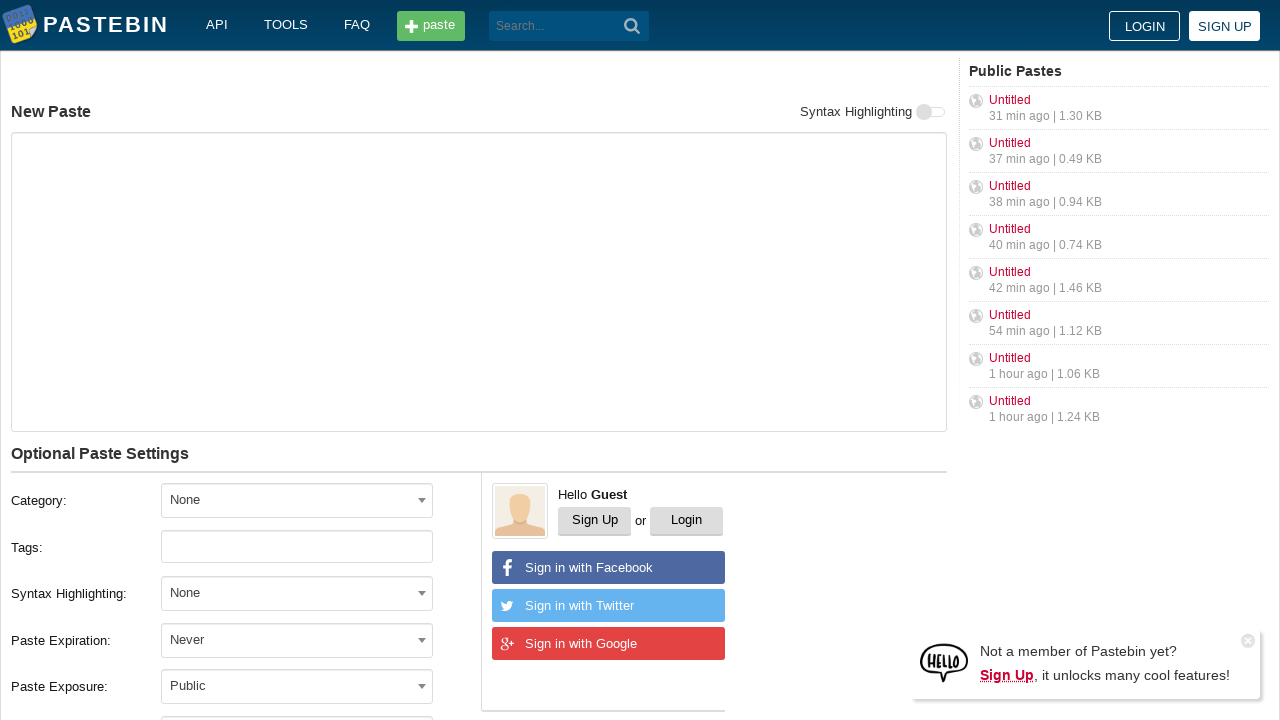

Filled paste content field with git commands on textarea#postform-text
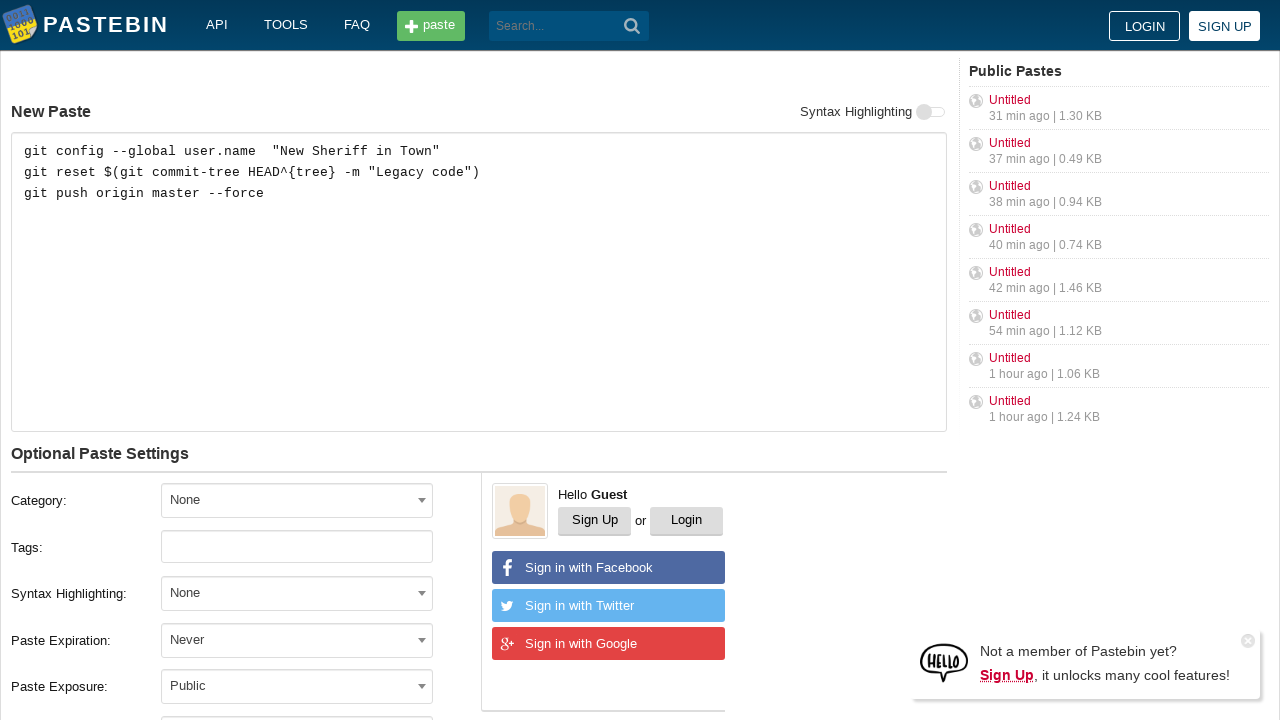

Clicked syntax highlighting dropdown at (297, 593) on span#select2-postform-format-container
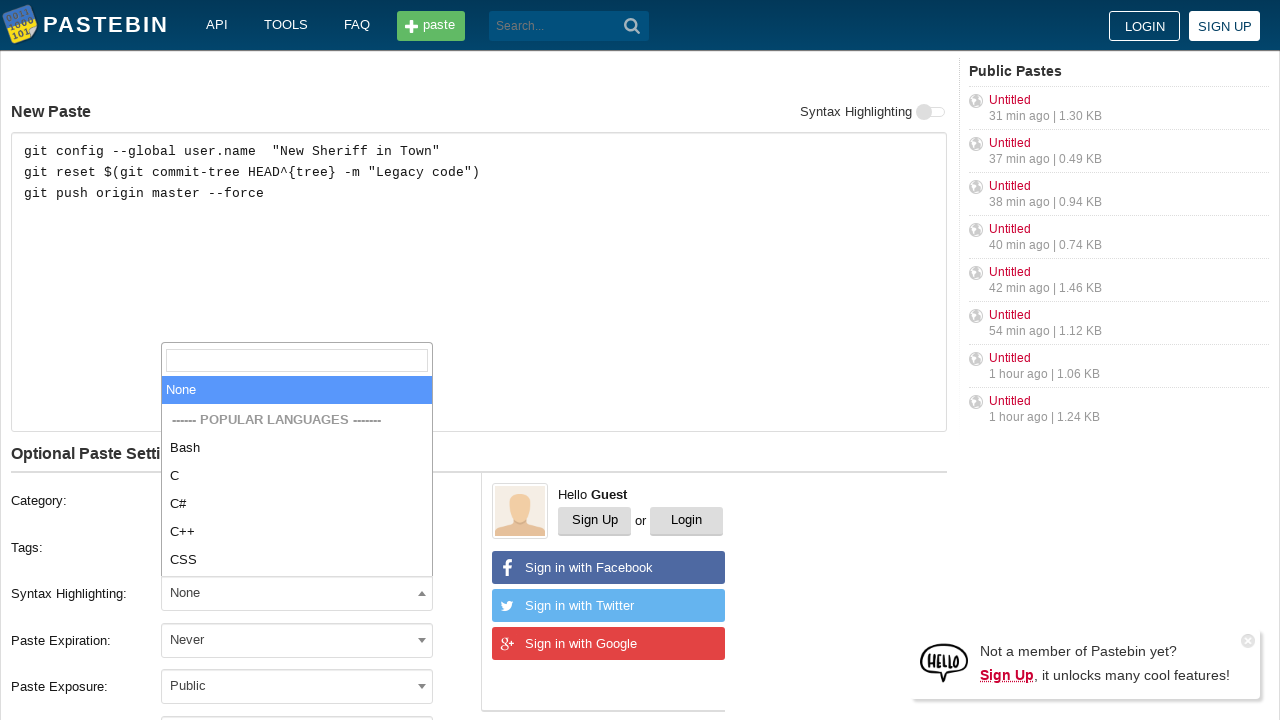

Selected Bash syntax highlighting at (297, 548) on li.select2-results__option:has-text('Bash')
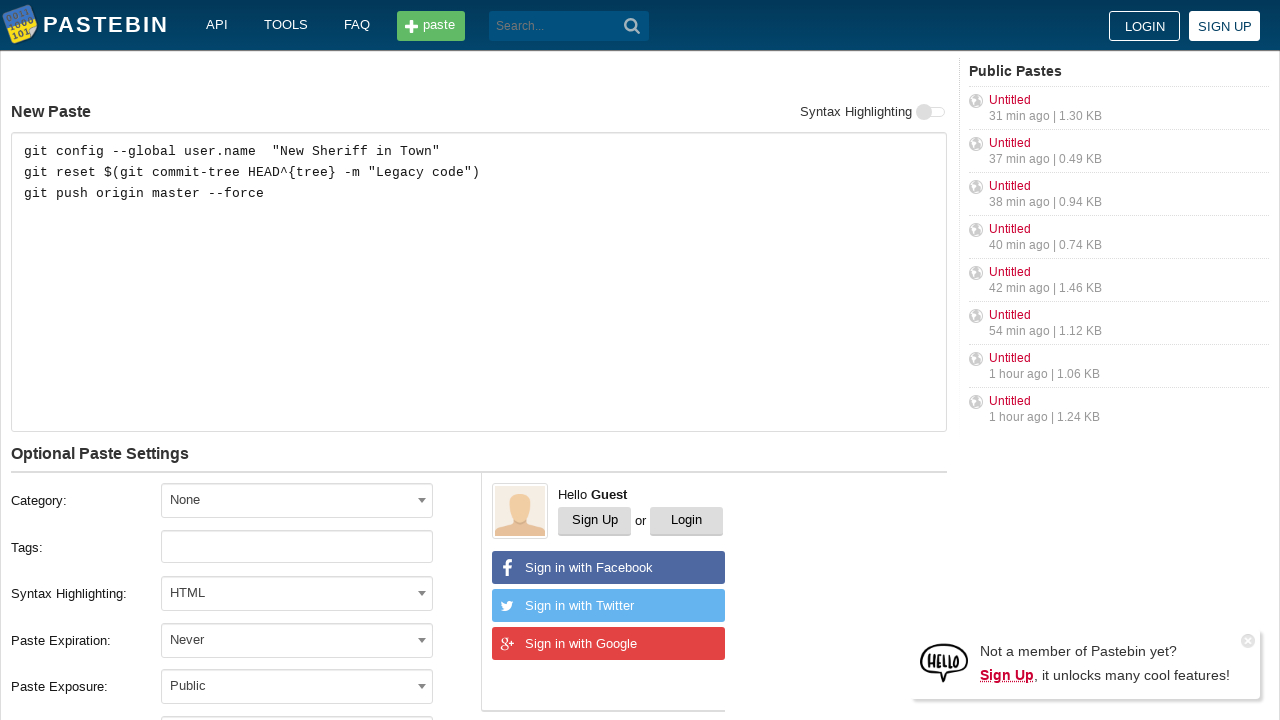

Clicked paste expiration dropdown at (297, 640) on span#select2-postform-expiration-container
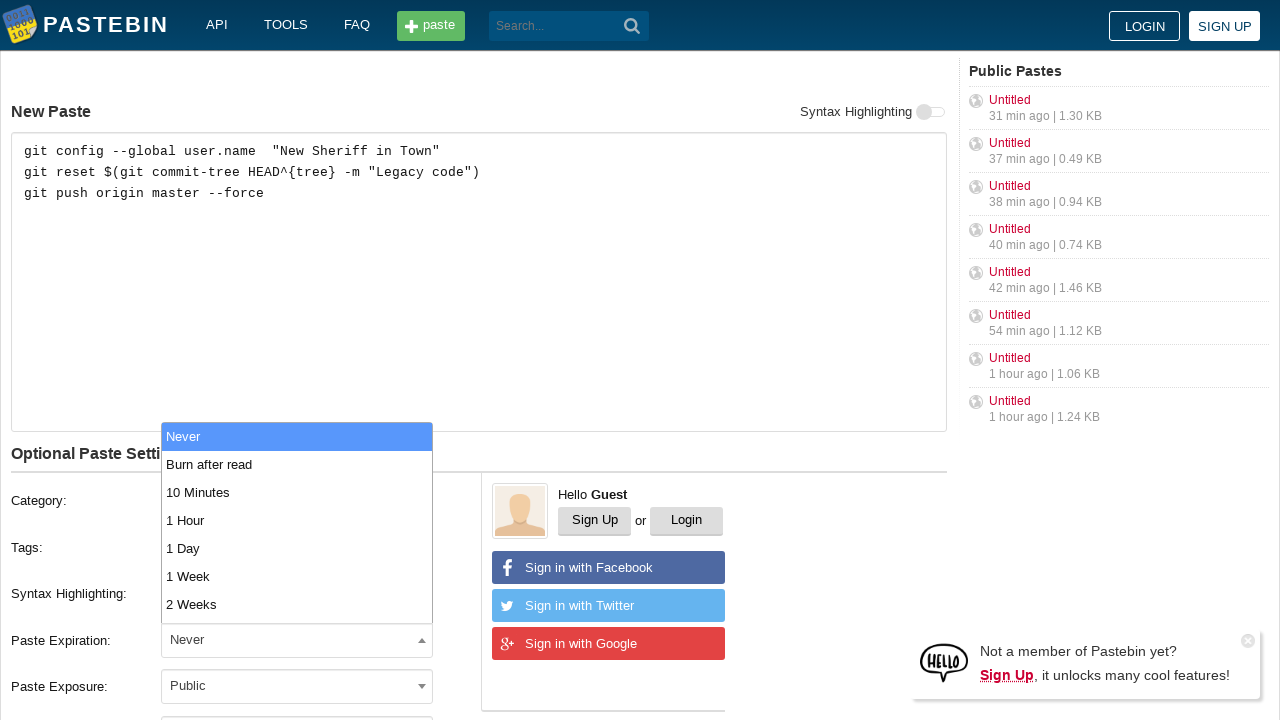

Selected 10 Minutes expiration at (297, 492) on ul#select2-postform-expiration-results li:has-text('10 Minutes')
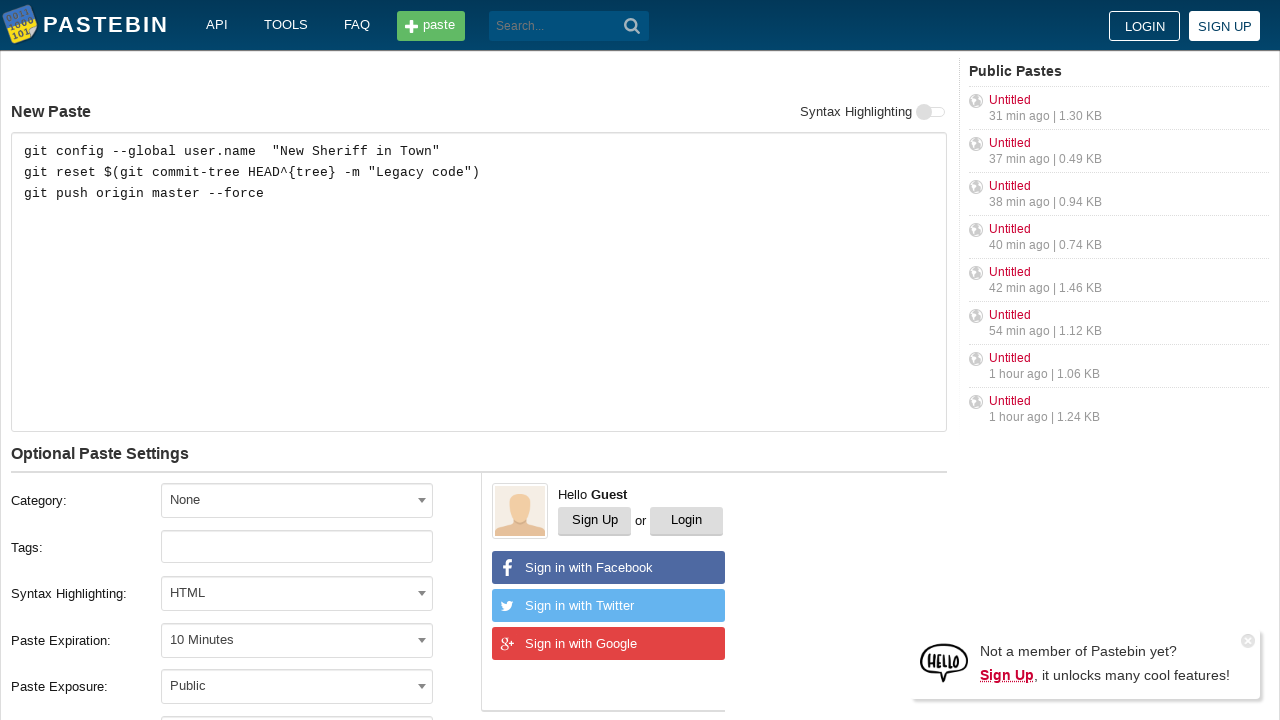

Filled title field with 'how to gain dominance among developers' on input#postform-name
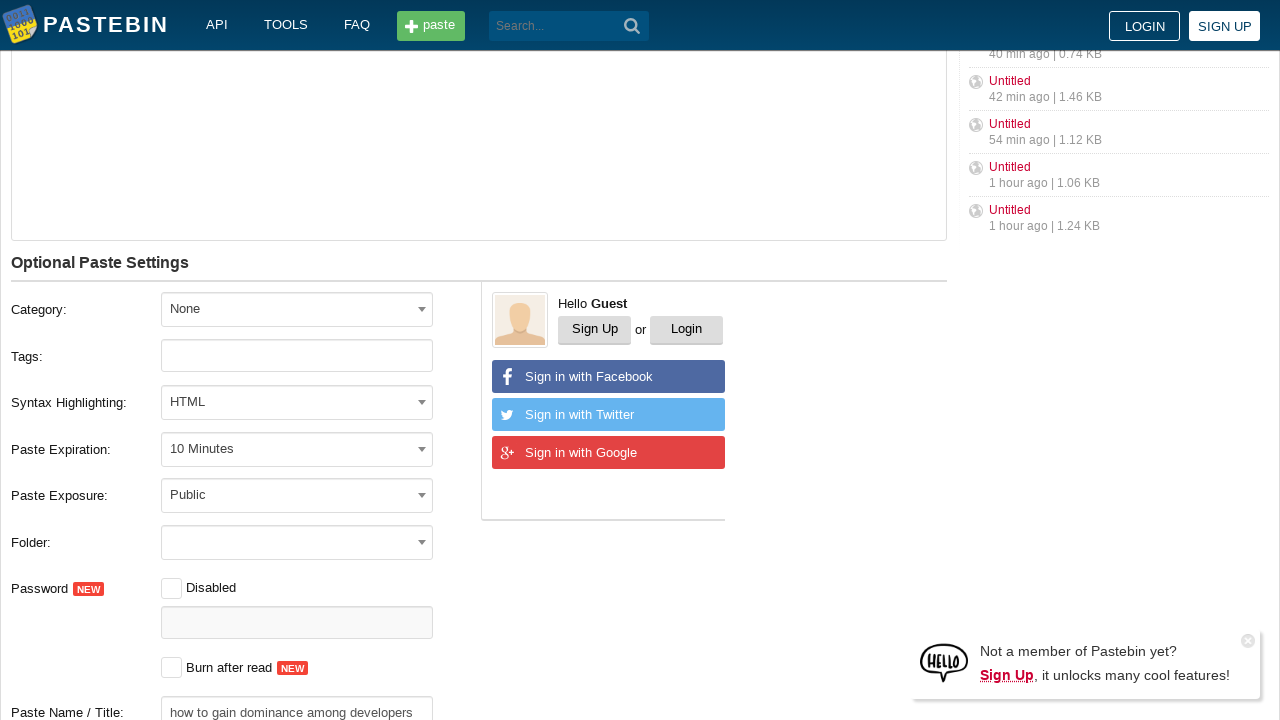

Clicked Create New Paste button to submit the paste at (240, 400) on button:has-text('Create New Paste')
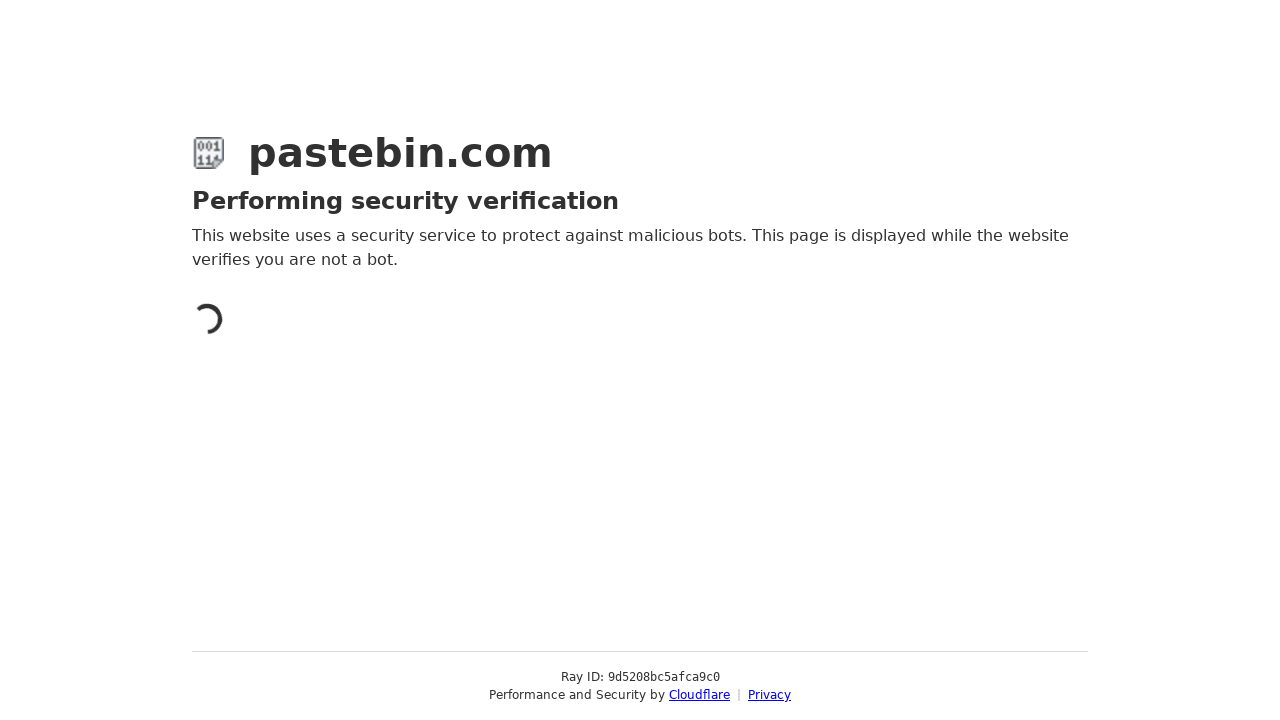

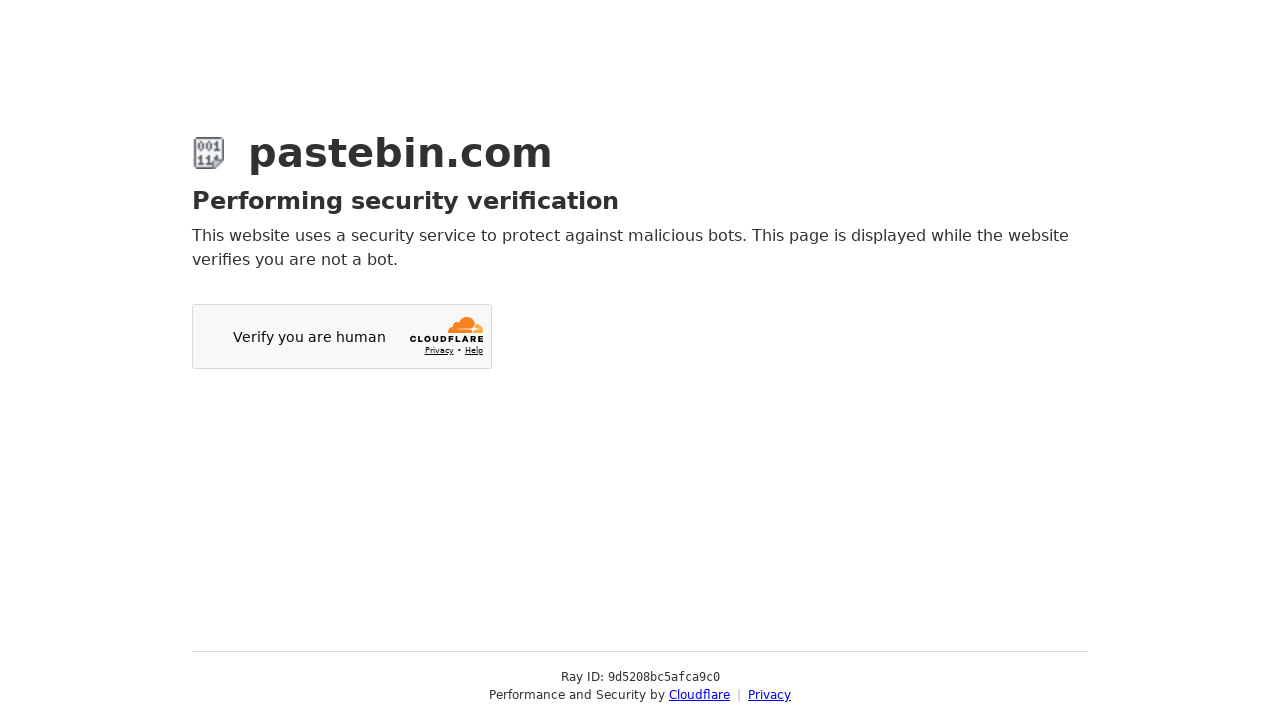